Tests dynamic properties on demoqa.com by interacting with buttons that become enabled, change color, and become visible after a delay. Verifies the ability to wait for elements to reach certain states.

Starting URL: https://demoqa.com/dynamic-properties

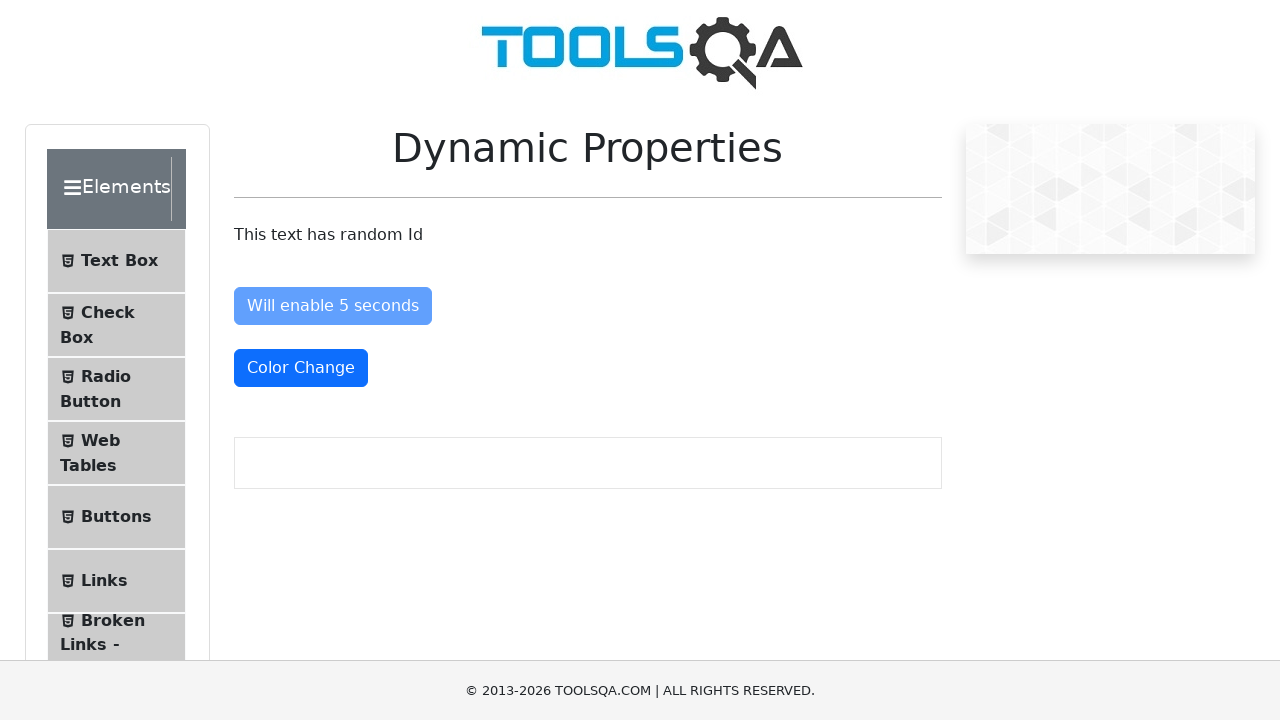

Retrieved text content from 'Enable After' button (initially disabled)
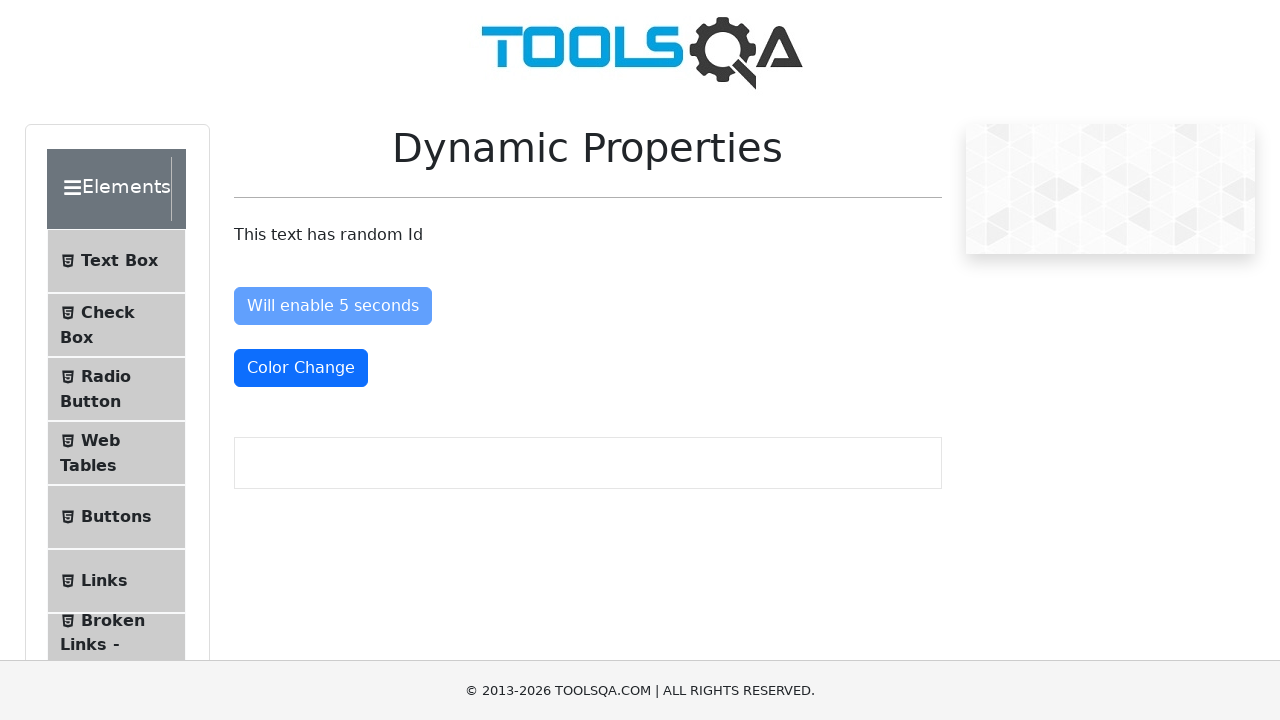

Retrieved computed color CSS value from 'Color Change' button
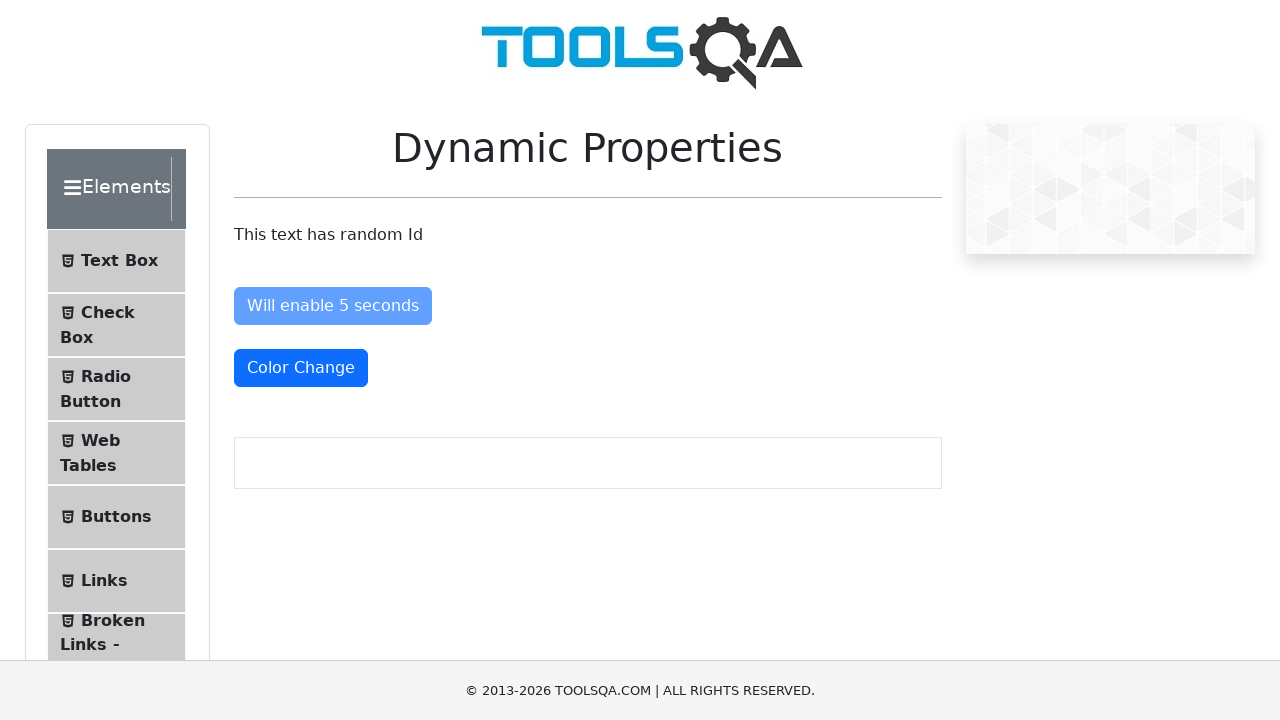

Waited for 'Visible After' button to become visible (up to 5 seconds)
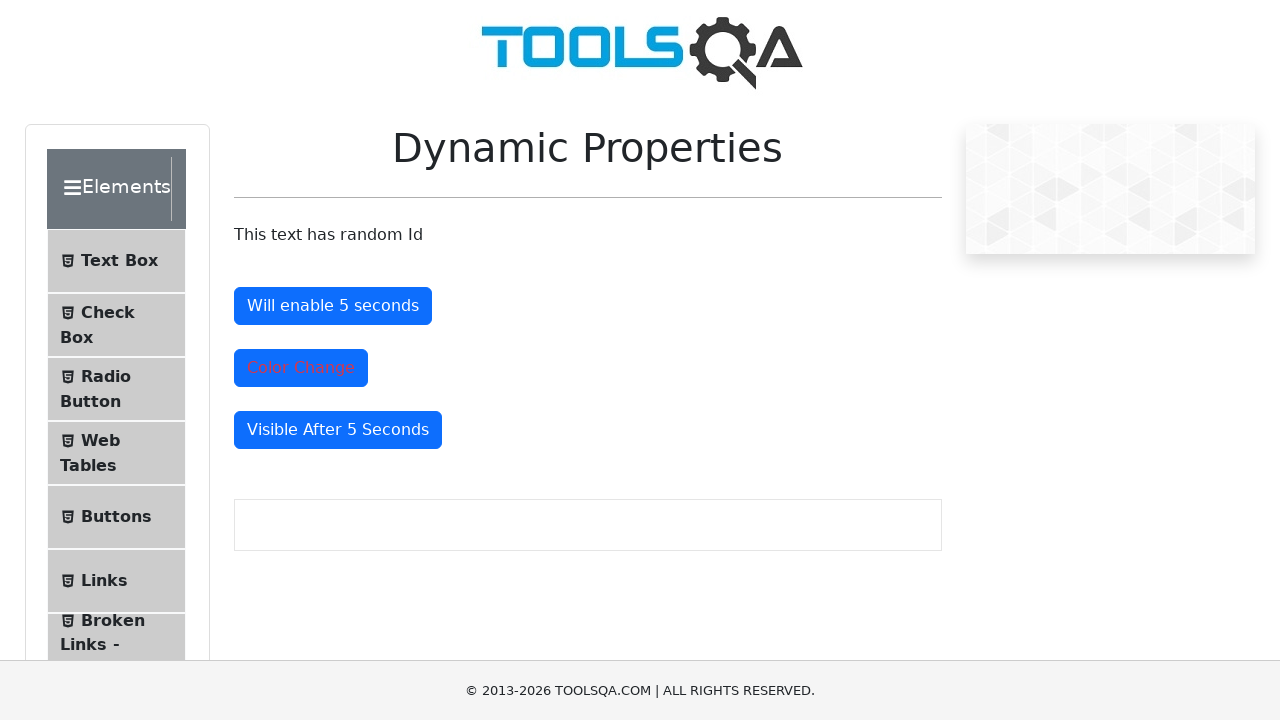

Retrieved text content from now-visible 'Visible After' button
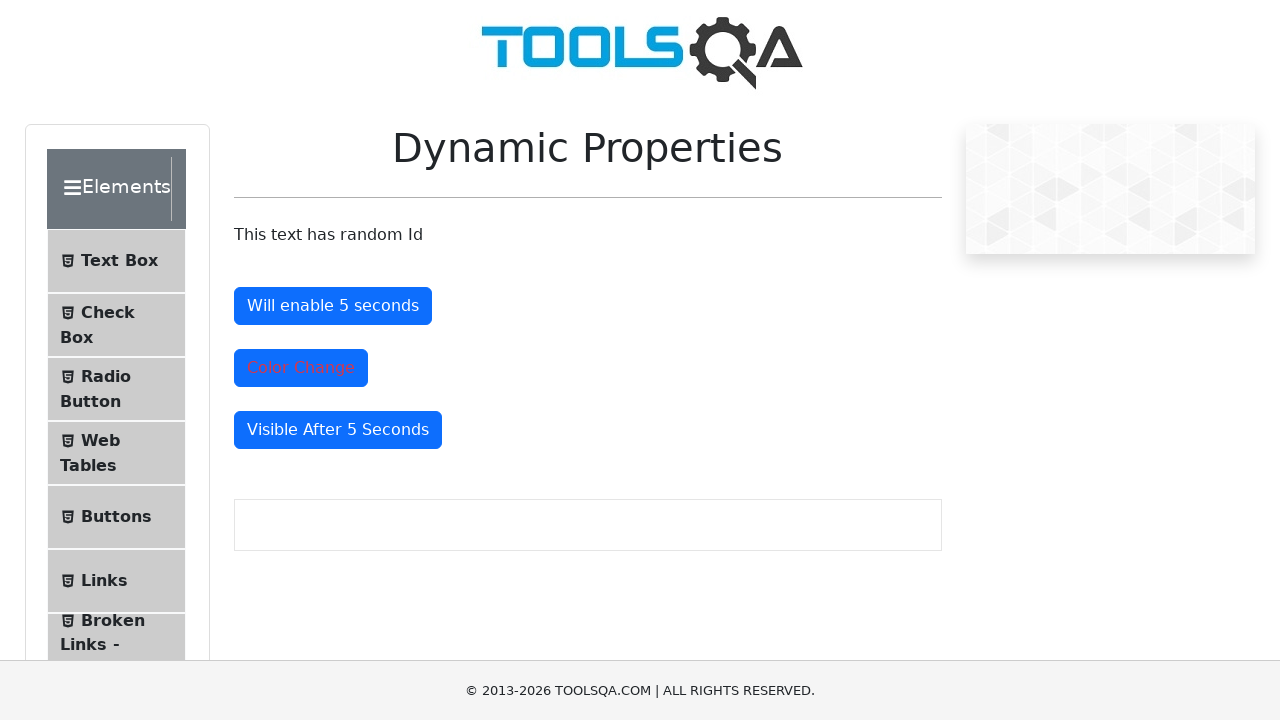

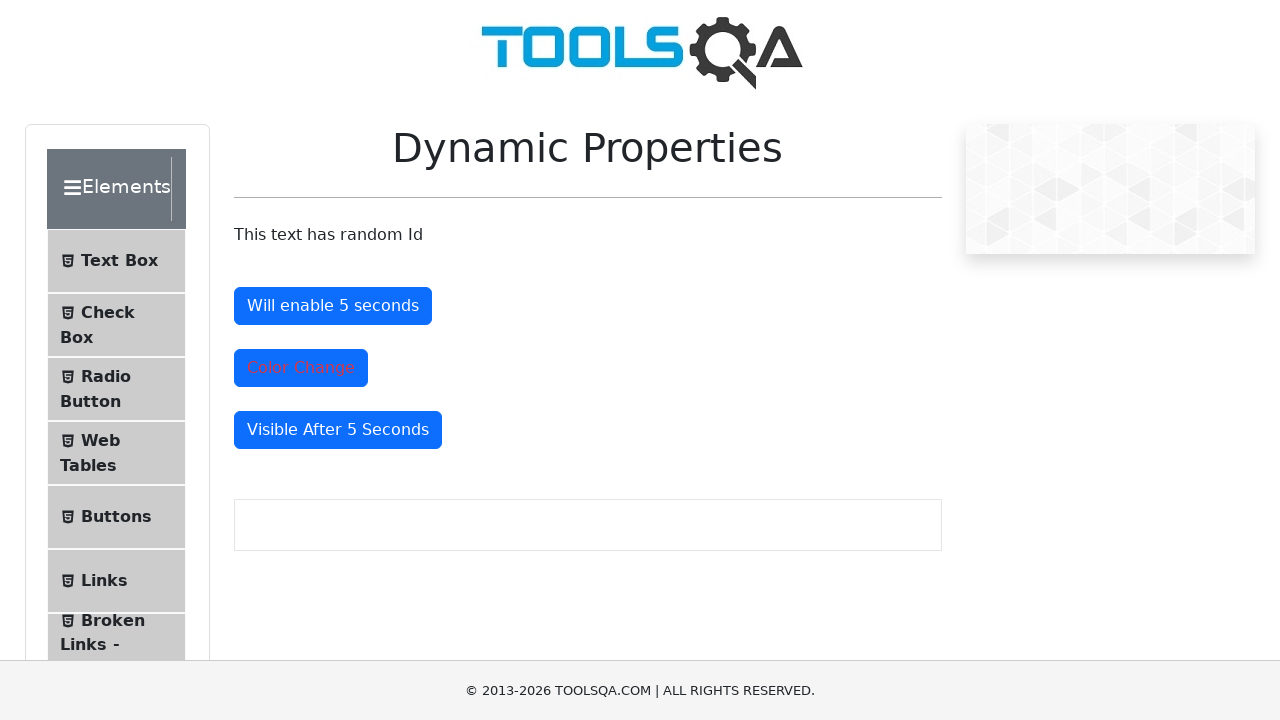